Opens the RedBus homepage and maximizes the browser window. This is a minimal test that verifies the page loads.

Starting URL: https://www.redbus.in/

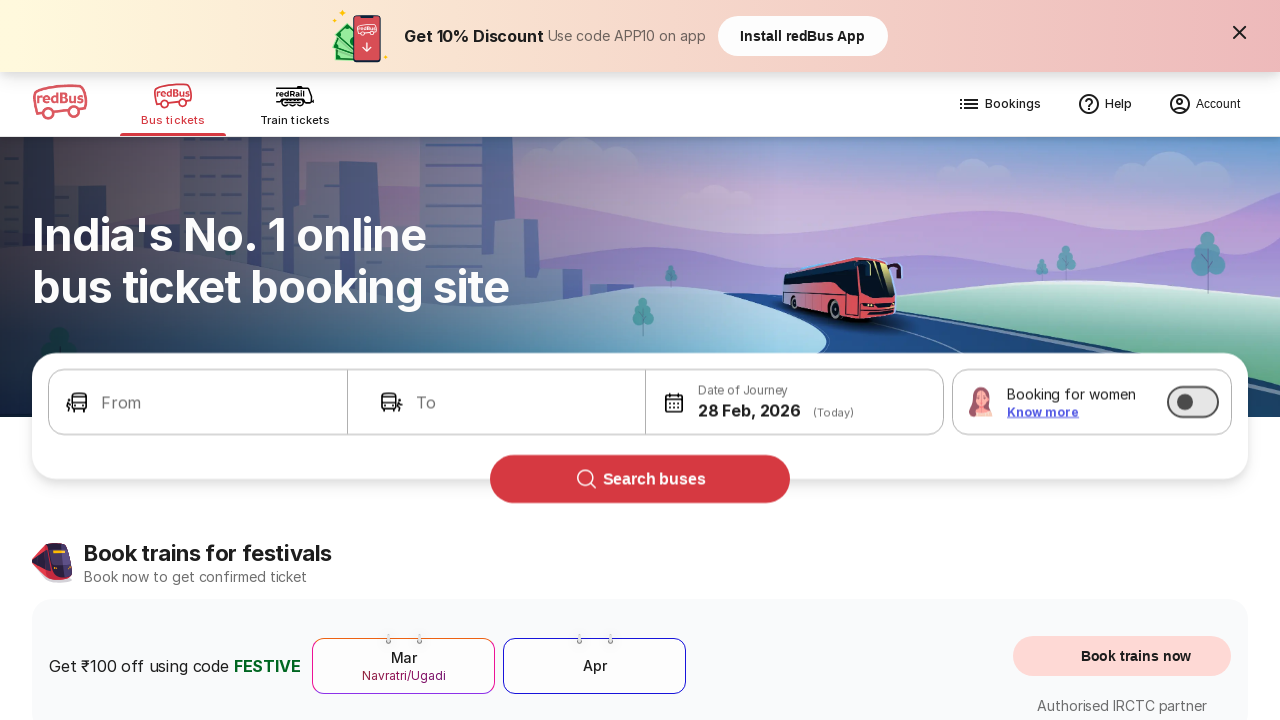

Page loaded to domcontentloaded state
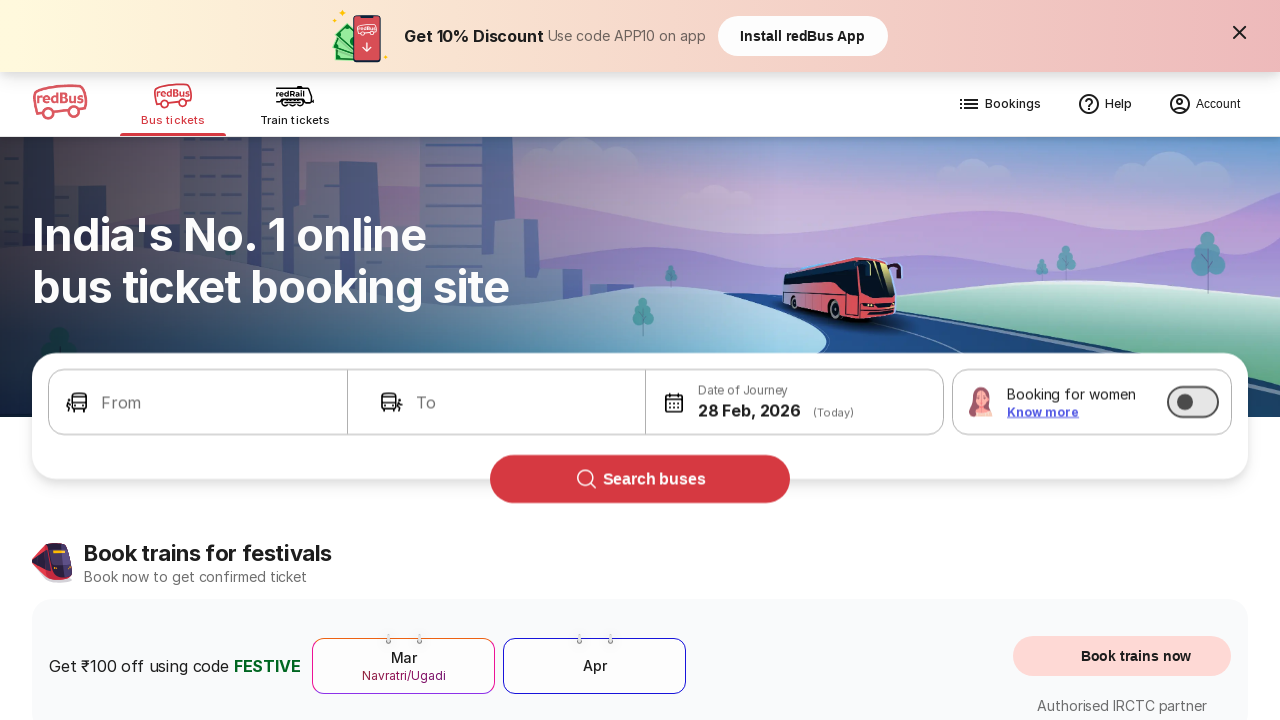

Body element found - RedBus homepage verified as loaded
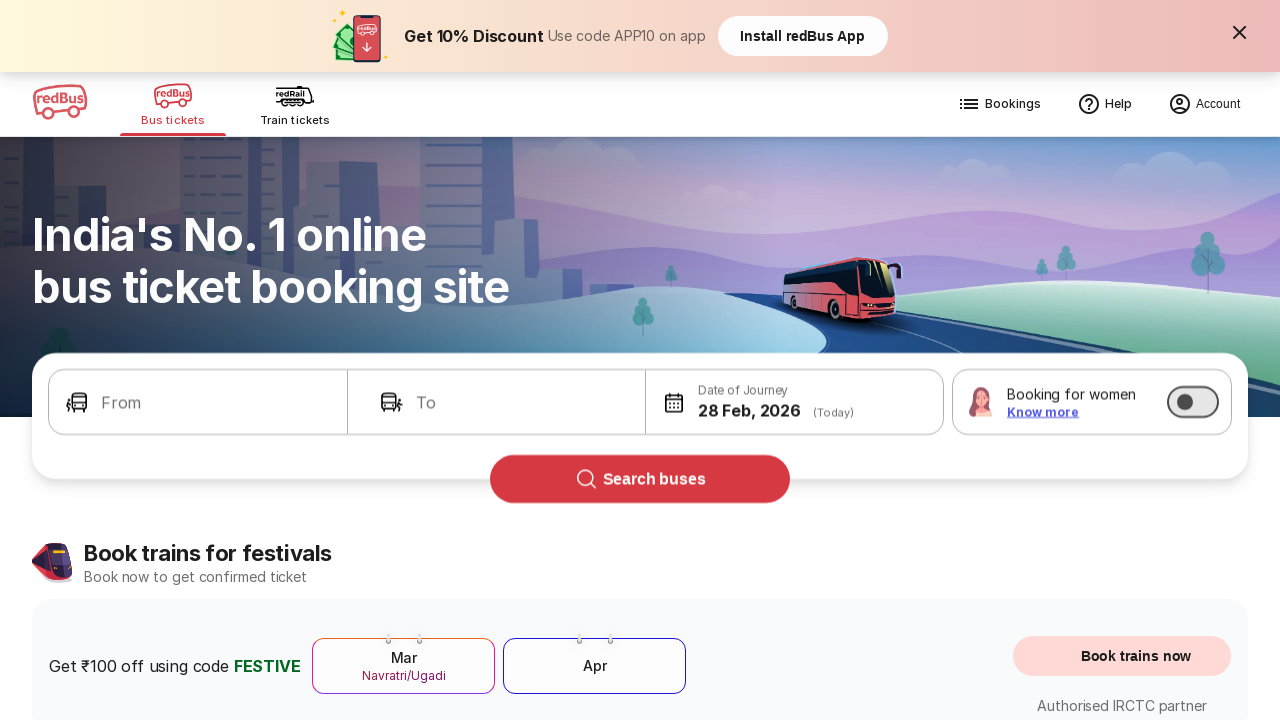

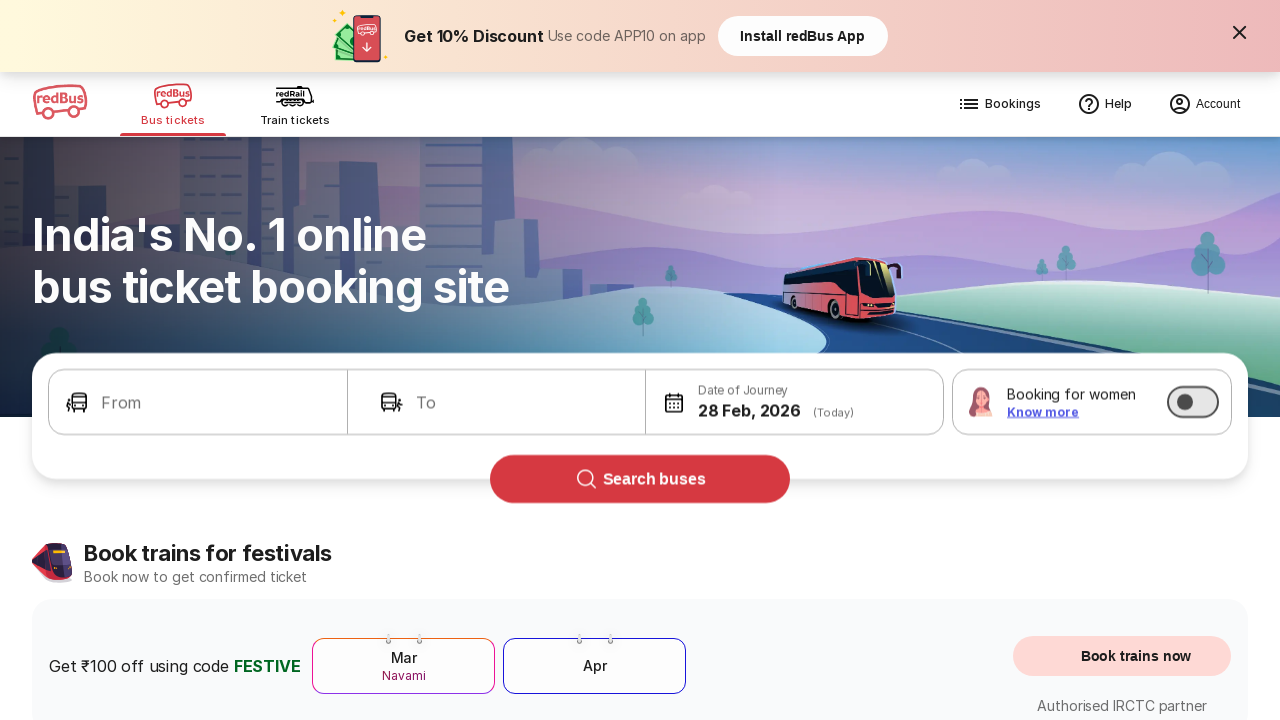